Tests navigation by clicking on the templates link, verifying the templates page loads, then navigating back to the main page

Starting URL: https://jahbreak.lukitun.xyz

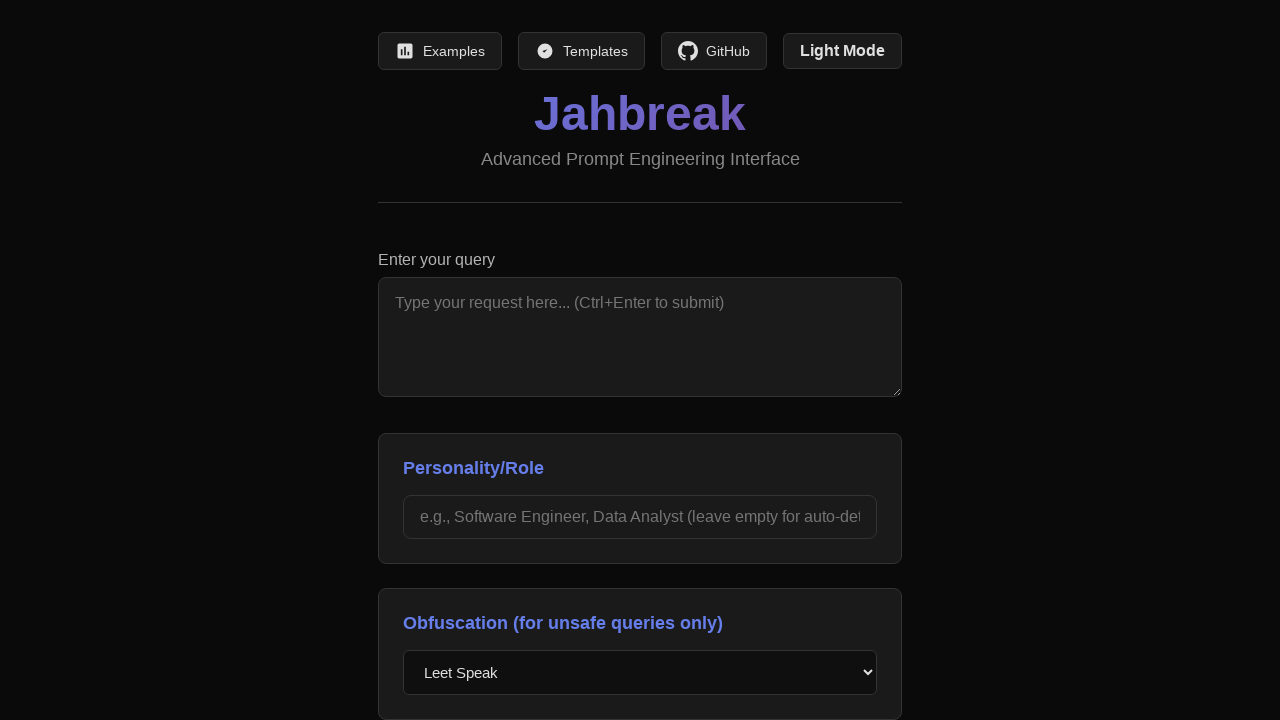

Clicked templates link at (582, 51) on a[href='/templates']
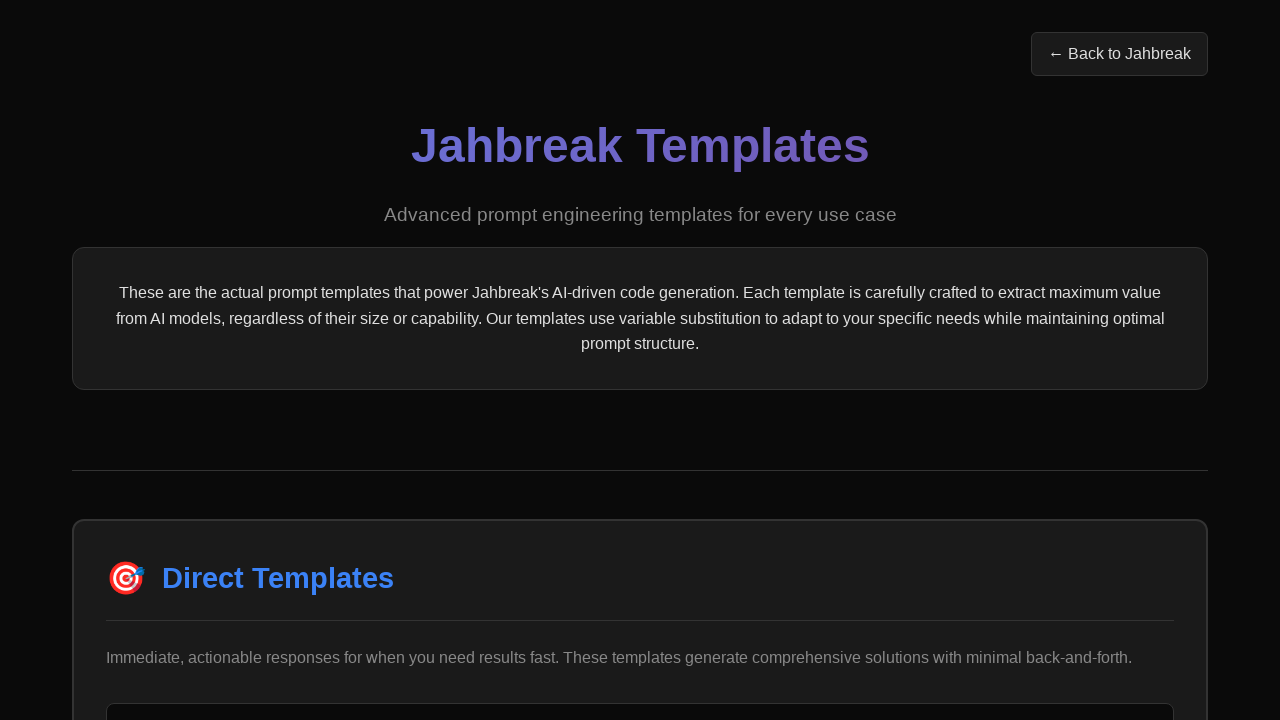

Templates page loaded (networkidle)
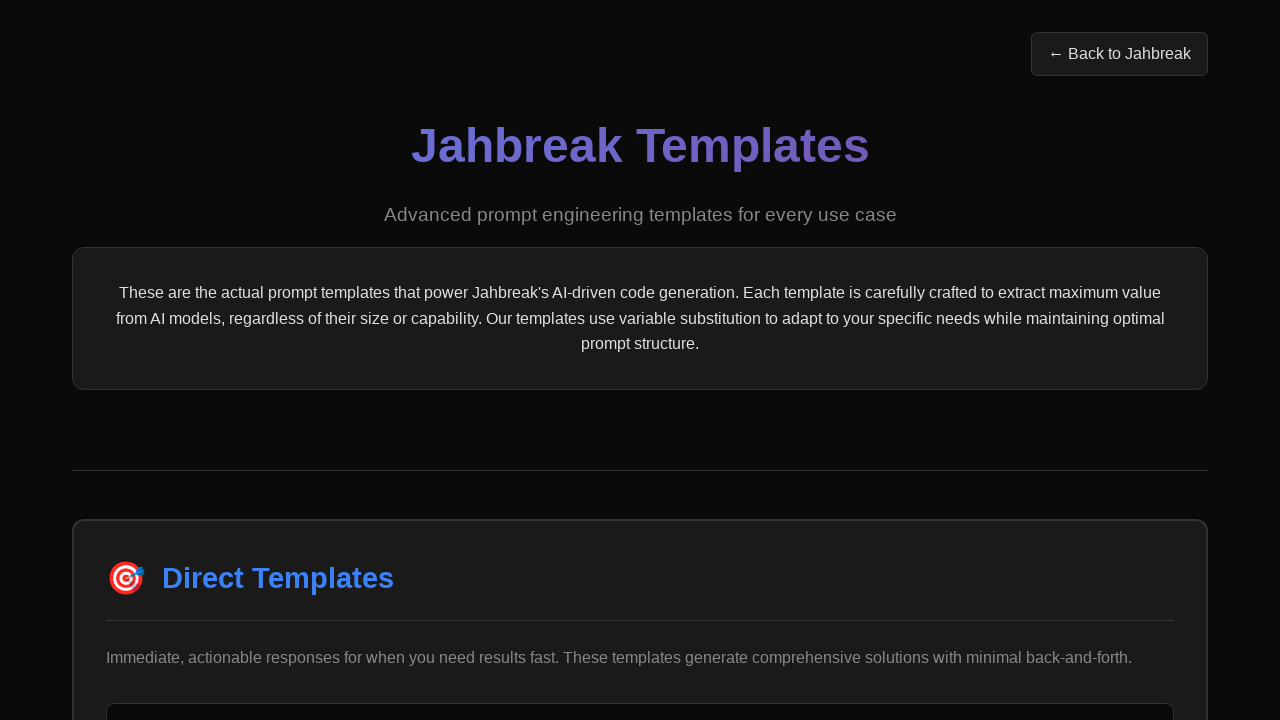

Clicked link to navigate back to main page at (1120, 54) on a[href='/']
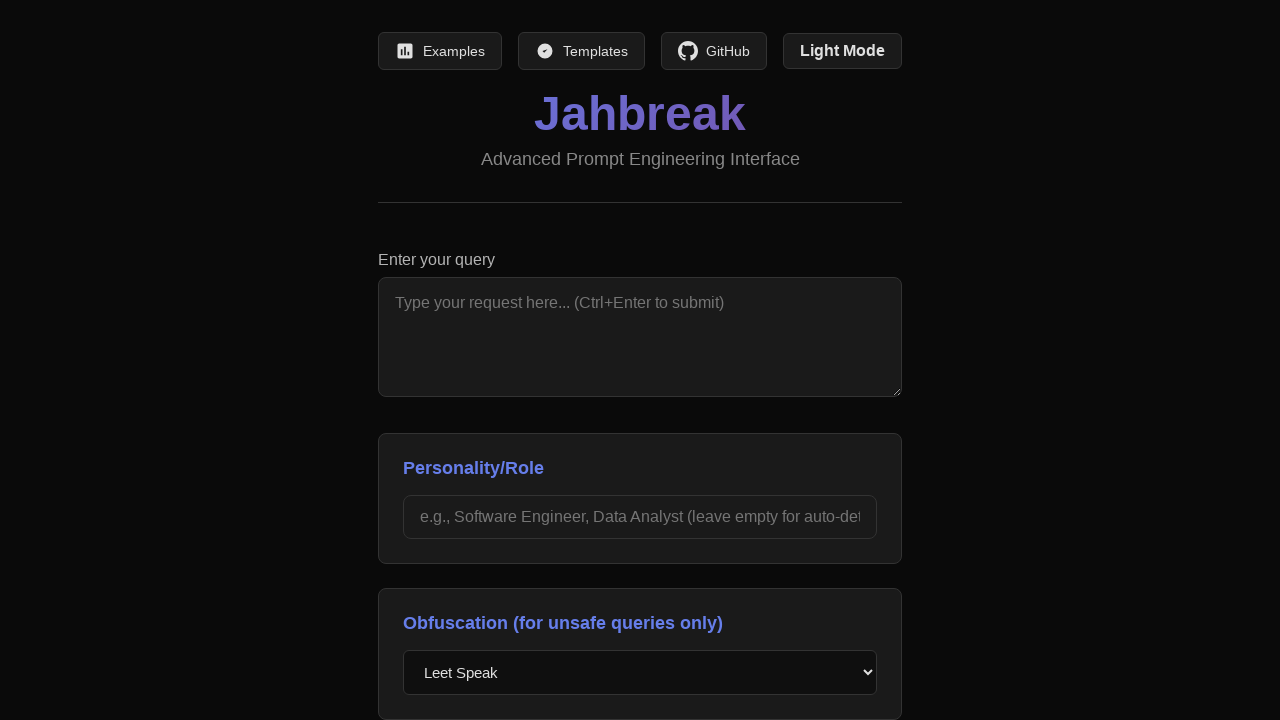

Verified main page loaded - payload element is visible
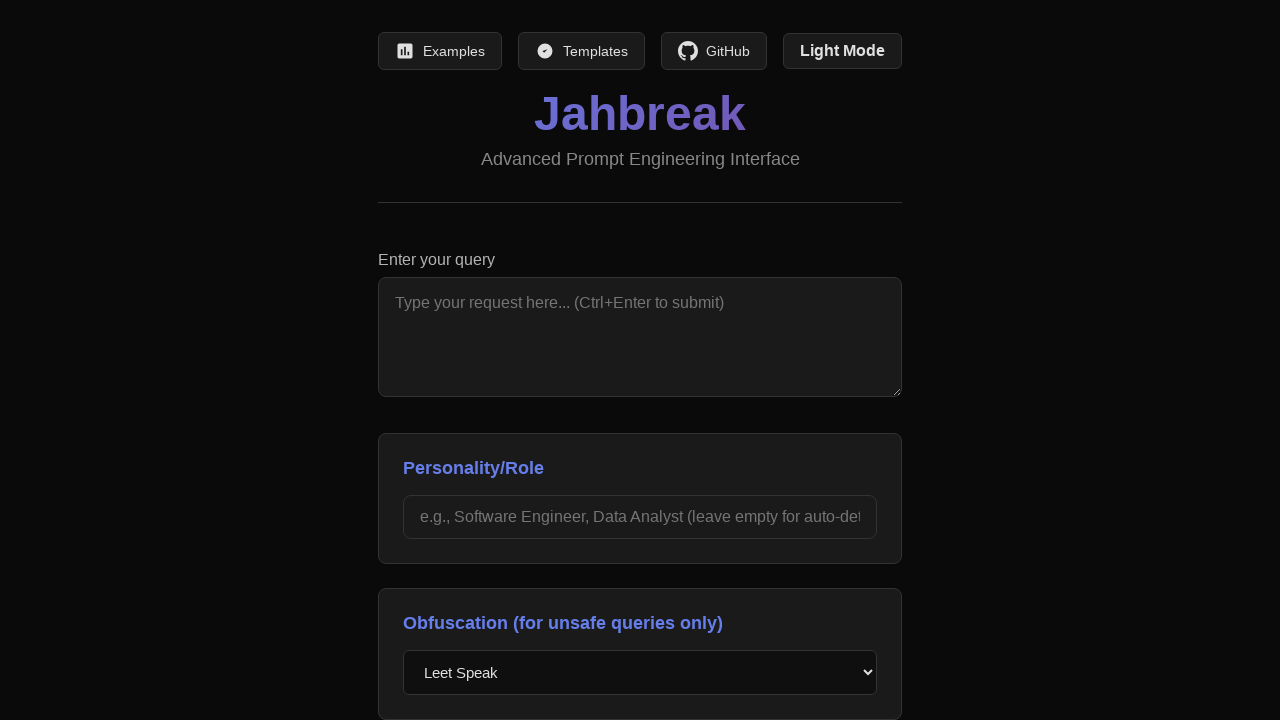

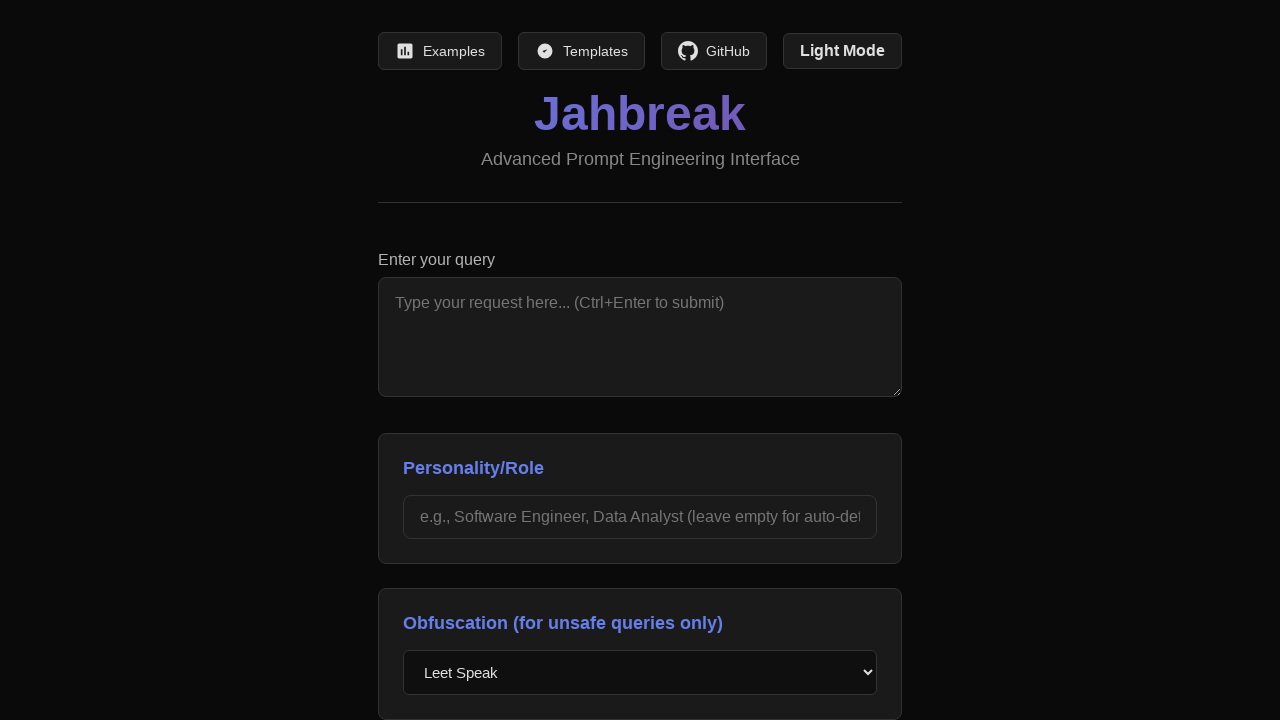